Navigates to W3Schools HTML tables tutorial page and verifies that the customers table is present with rows of data.

Starting URL: https://www.w3schools.com/html/html_tables.asp

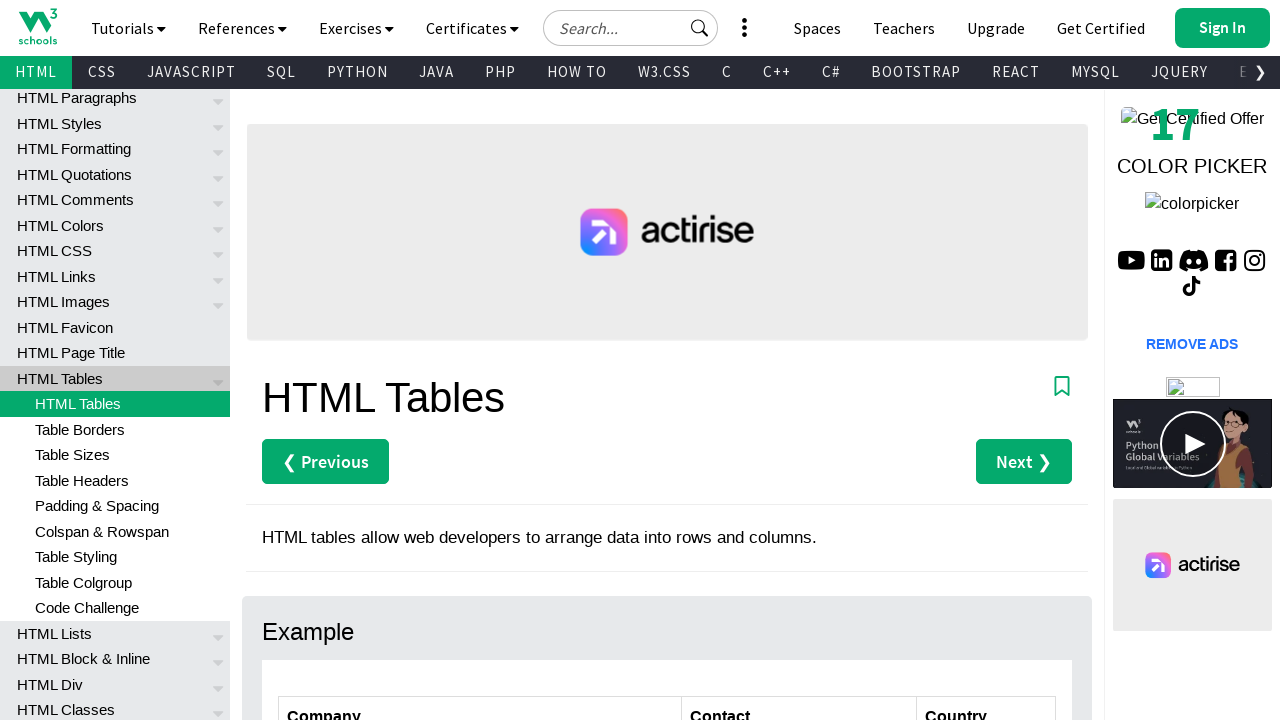

Navigated to W3Schools HTML tables tutorial page
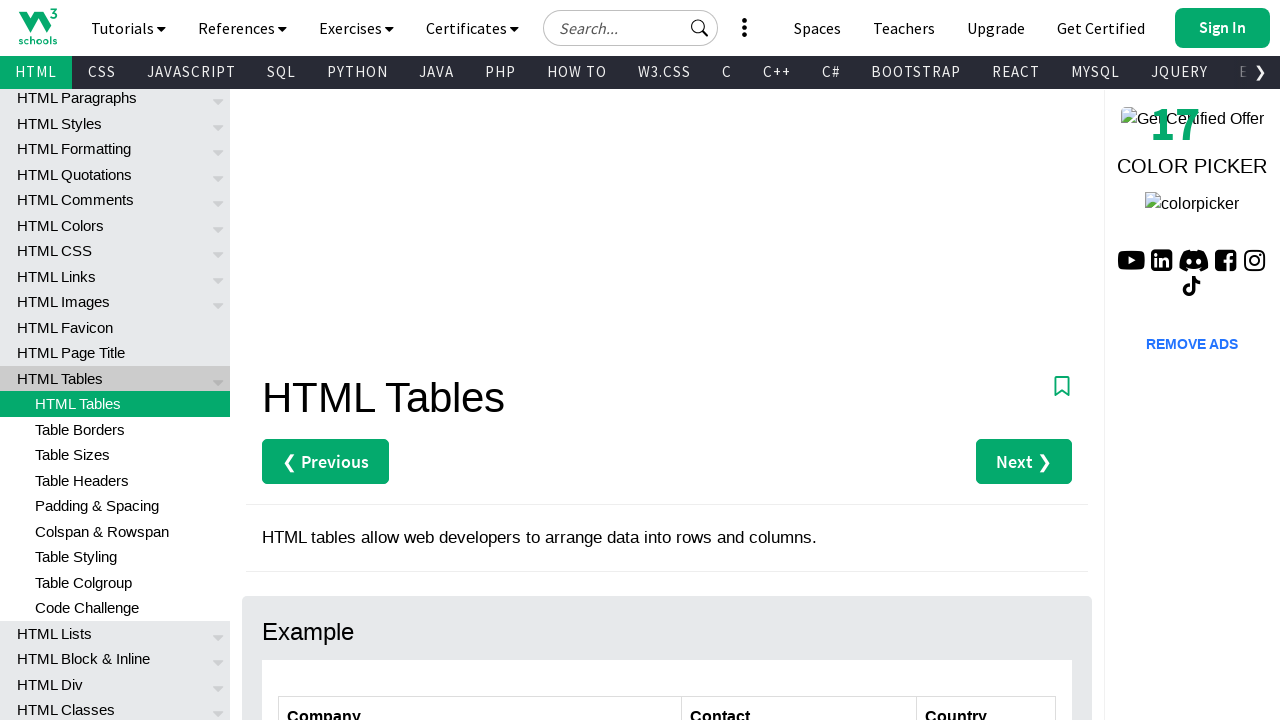

Customers table (#customers) became visible
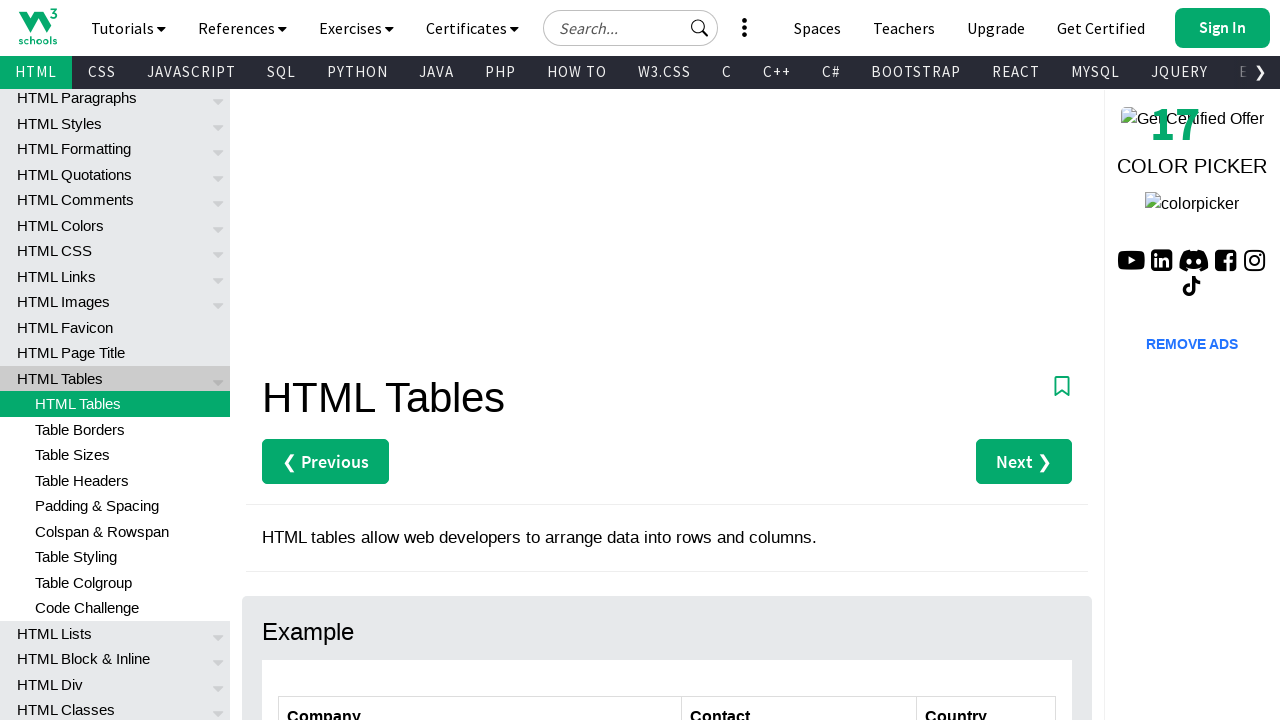

Located the customers table element
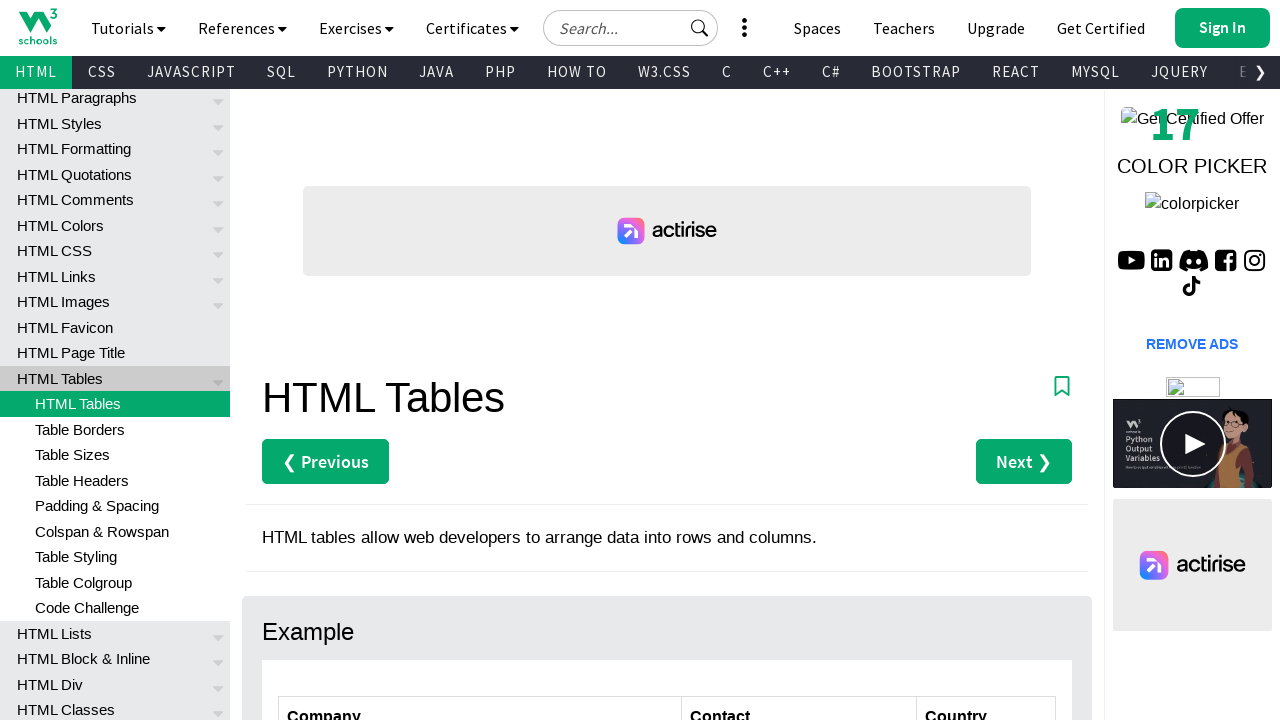

Located all table rows within the customers table
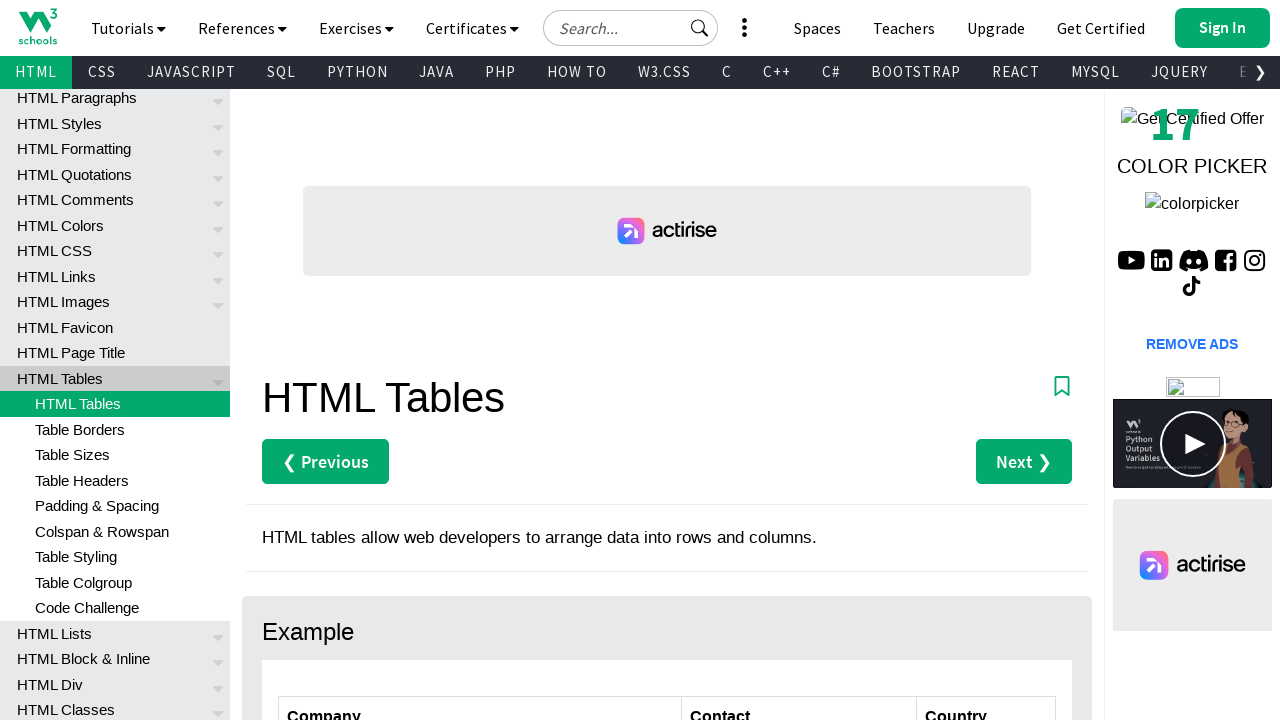

First table row became available
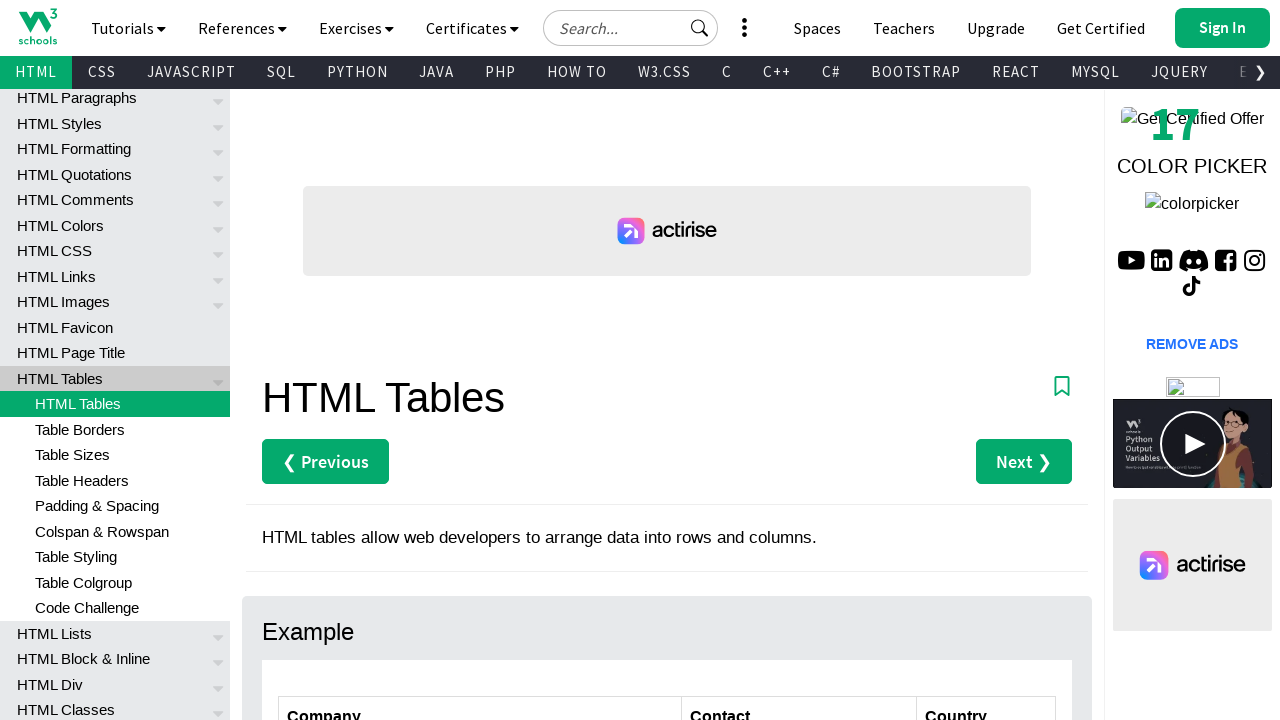

Verified that customers table has multiple rows (header + data rows)
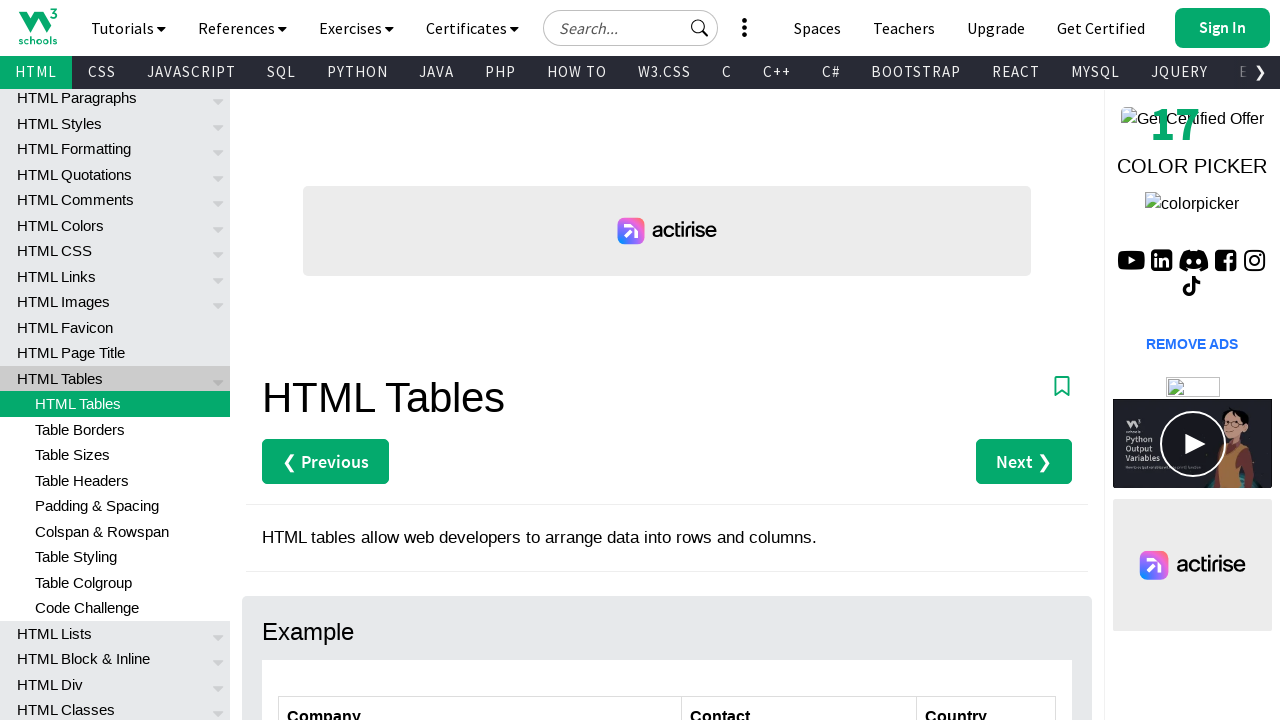

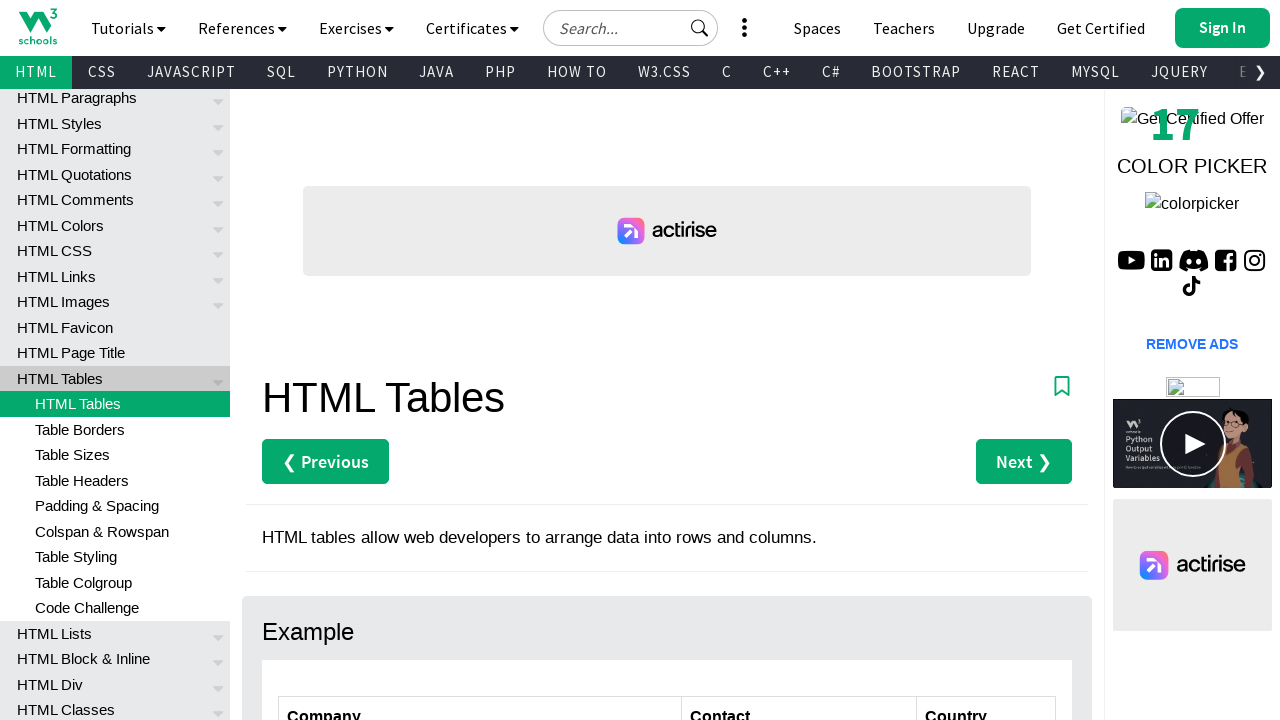